Tests adding a Samsung Galaxy S6 product to the shopping cart and accepting the confirmation alert

Starting URL: https://www.demoblaze.com/index.html

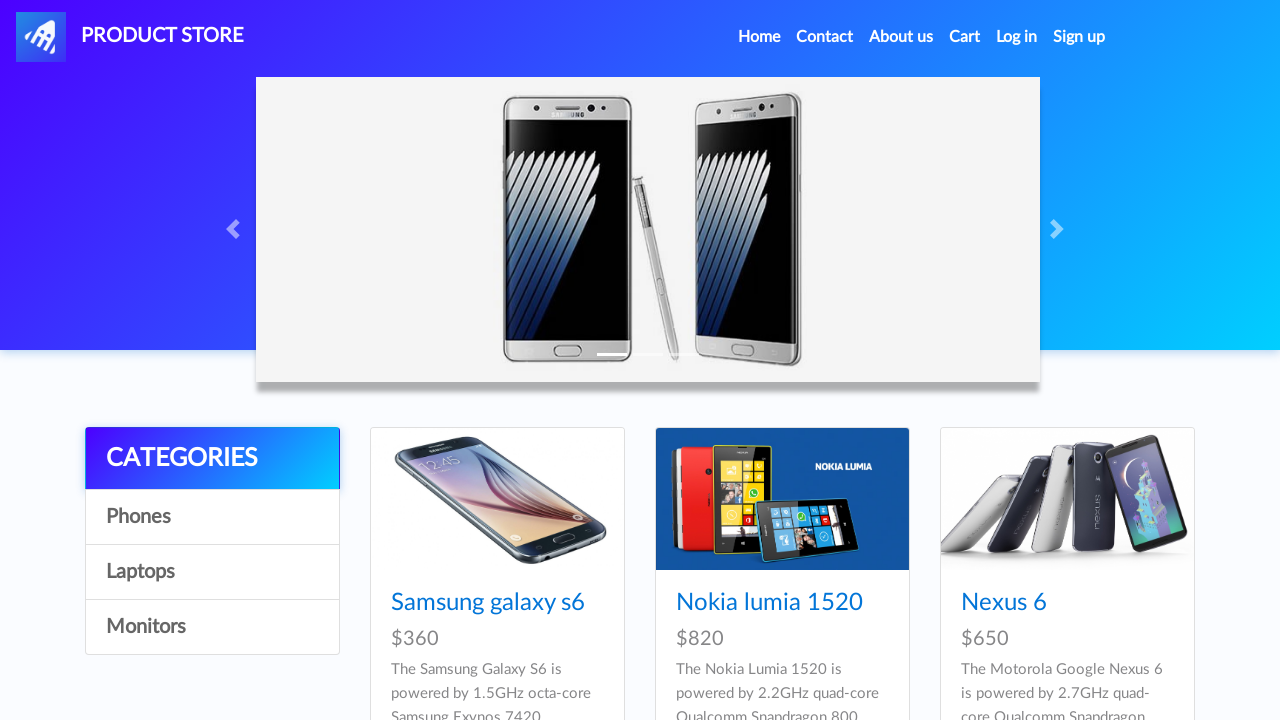

Clicked on Samsung Galaxy S6 product link at (488, 603) on a:has-text('Samsung galaxy s6')
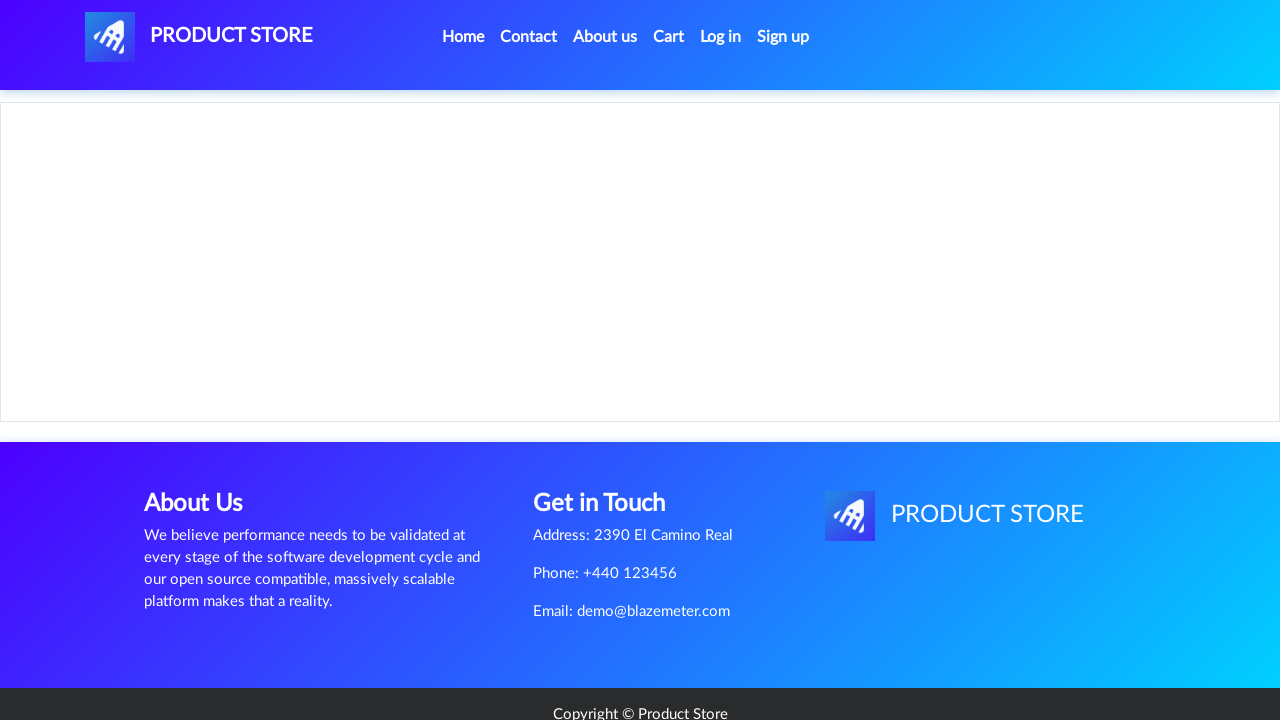

Waited for product page to load
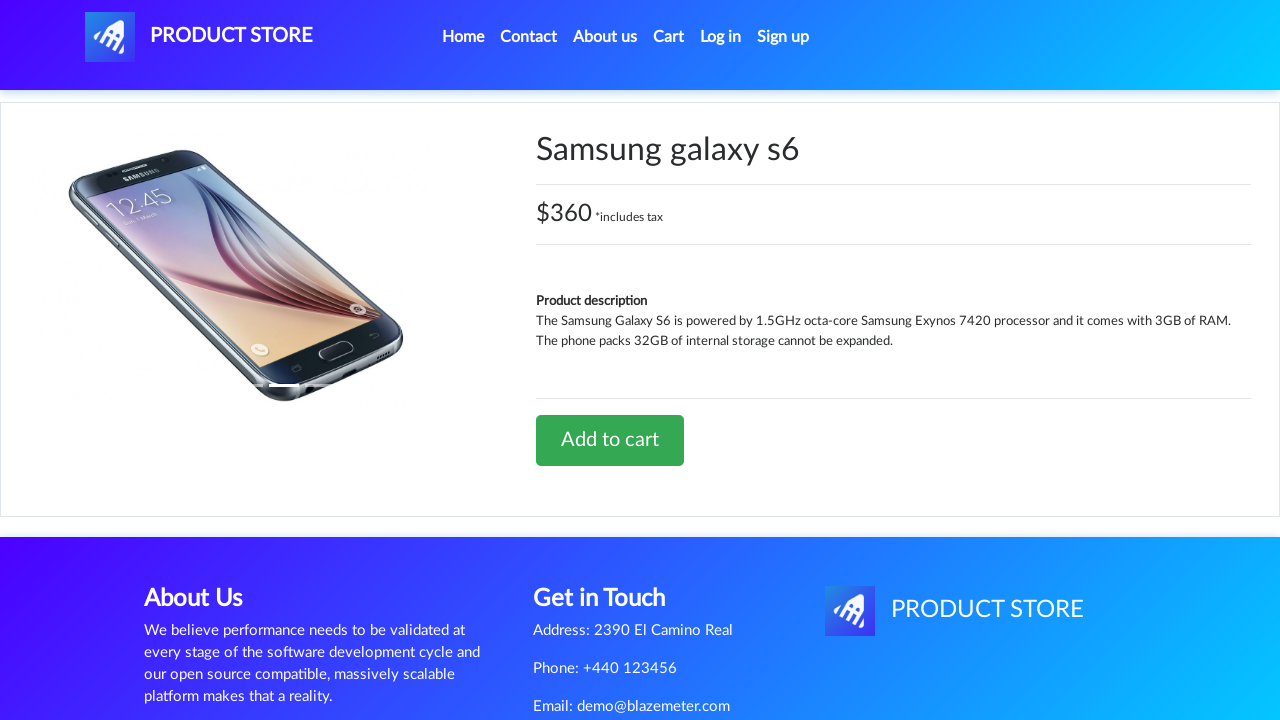

Clicked 'Add to cart' button at (610, 440) on a:has-text('Add to cart')
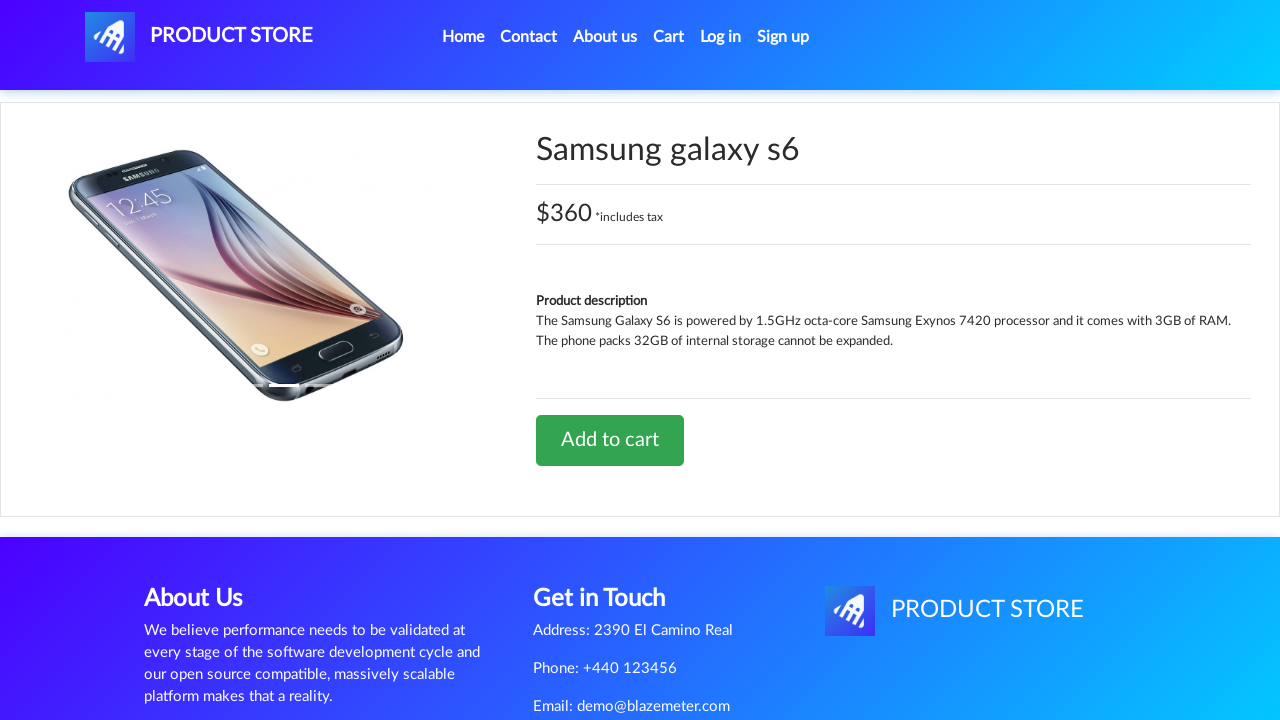

Set up dialog handler to accept alerts
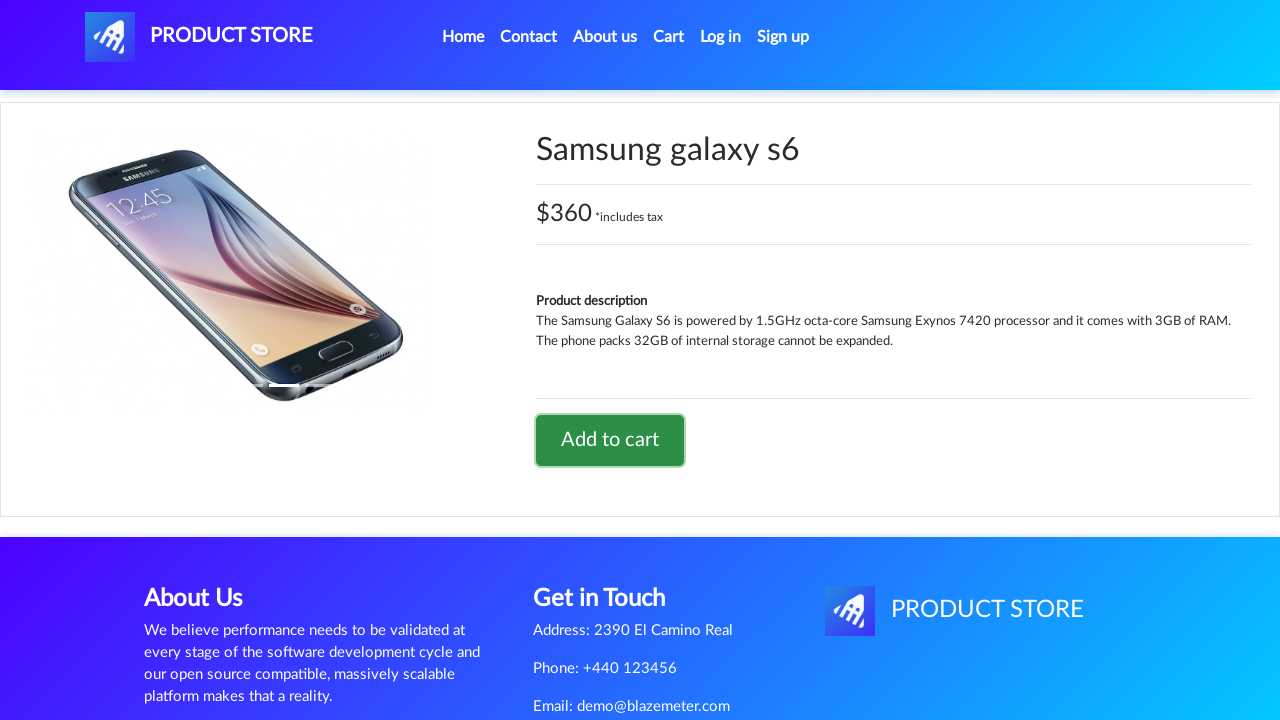

Waited for confirmation alert to be processed
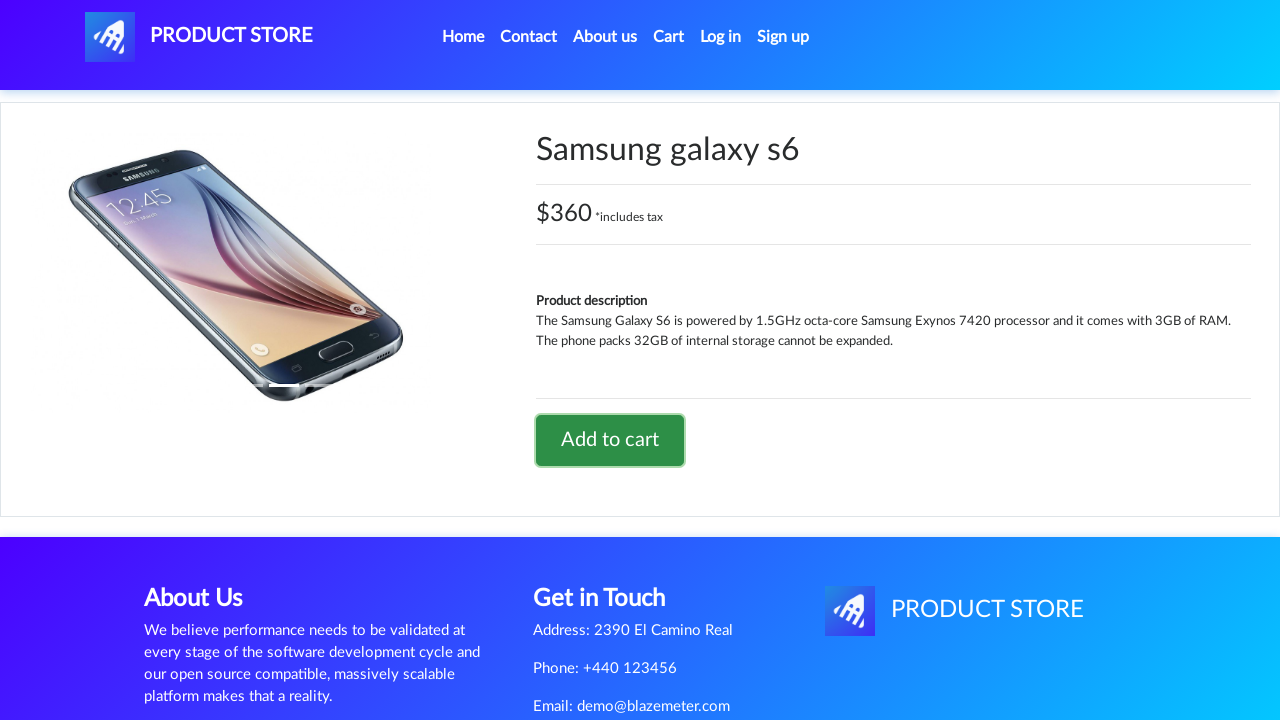

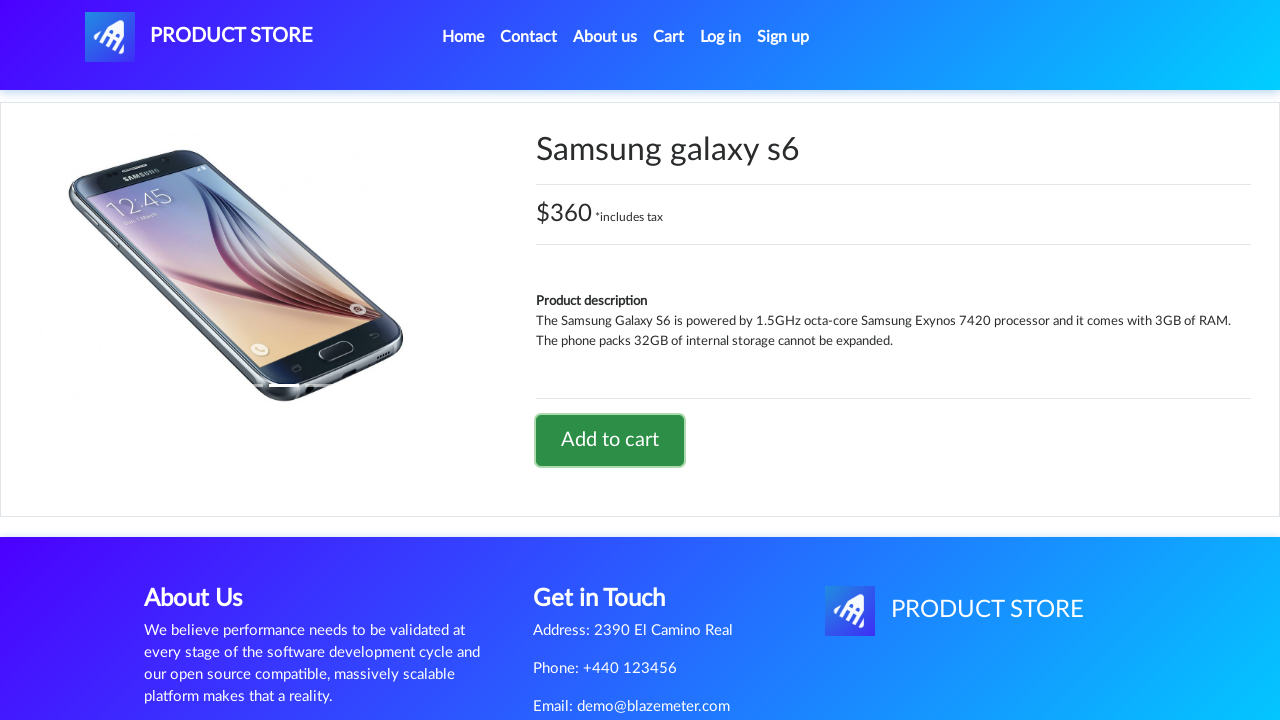